Tests checkbox functionality by finding all checkboxes on the automation practice page and clicking each one to select them.

Starting URL: https://rahulshettyacademy.com/AutomationPractice/

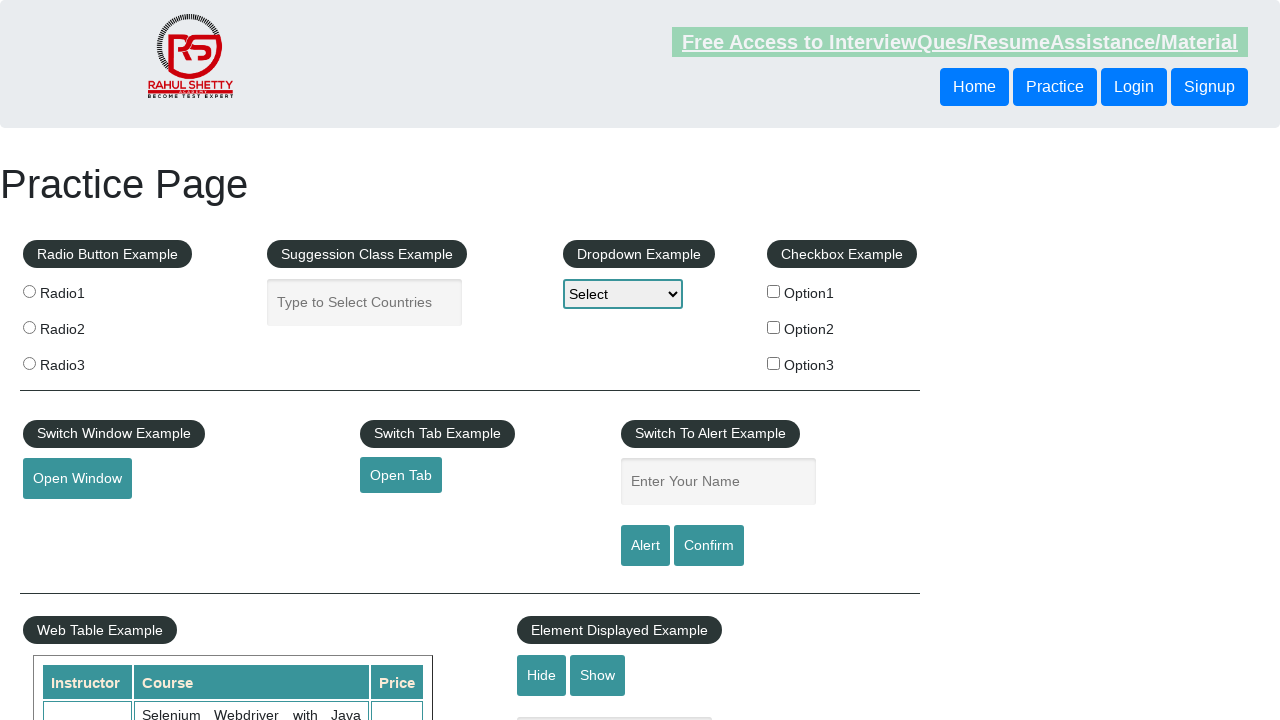

Waited 1 second for page to load
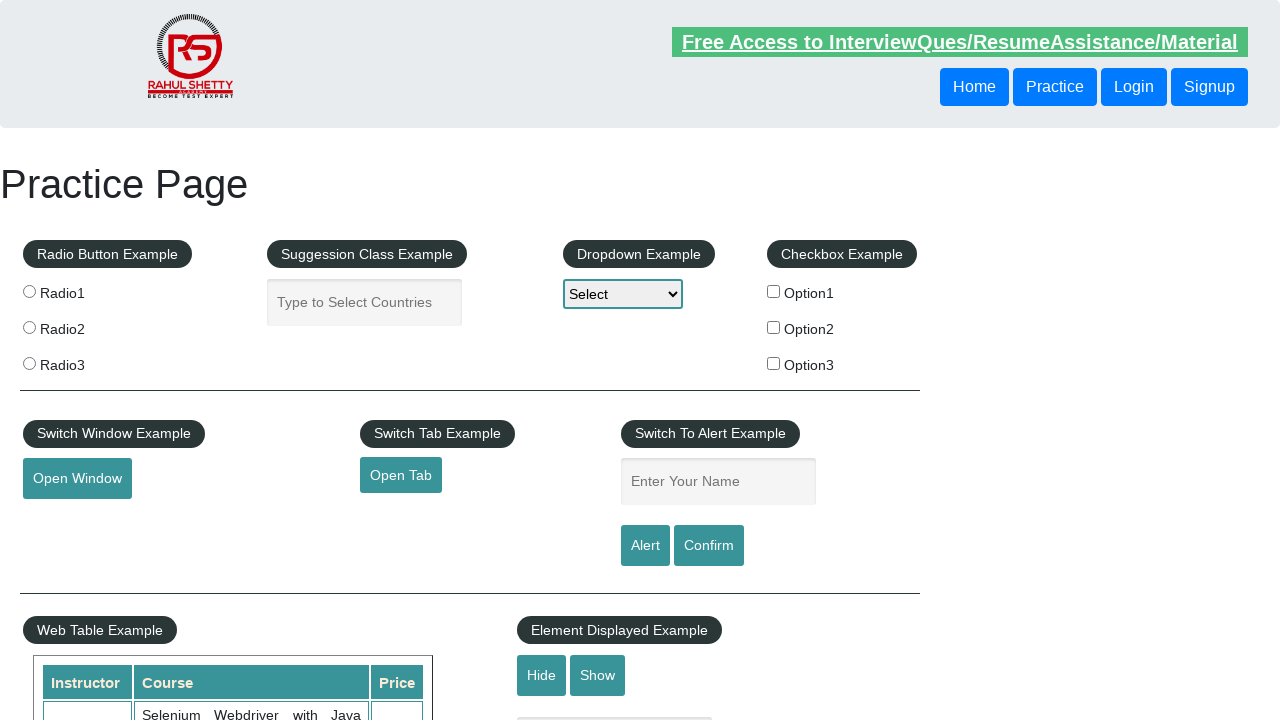

Found all checkboxes on the automation practice page
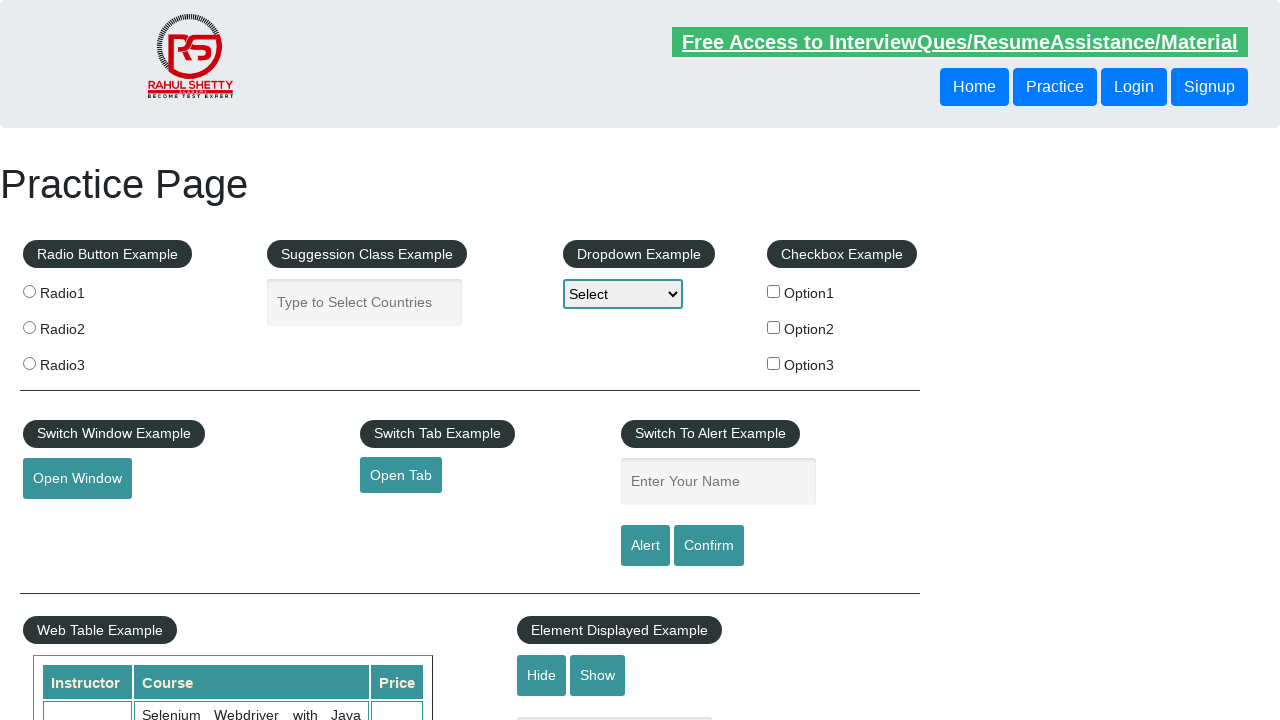

Clicked a checkbox to select it at (774, 291) on input[type='checkbox'] >> nth=0
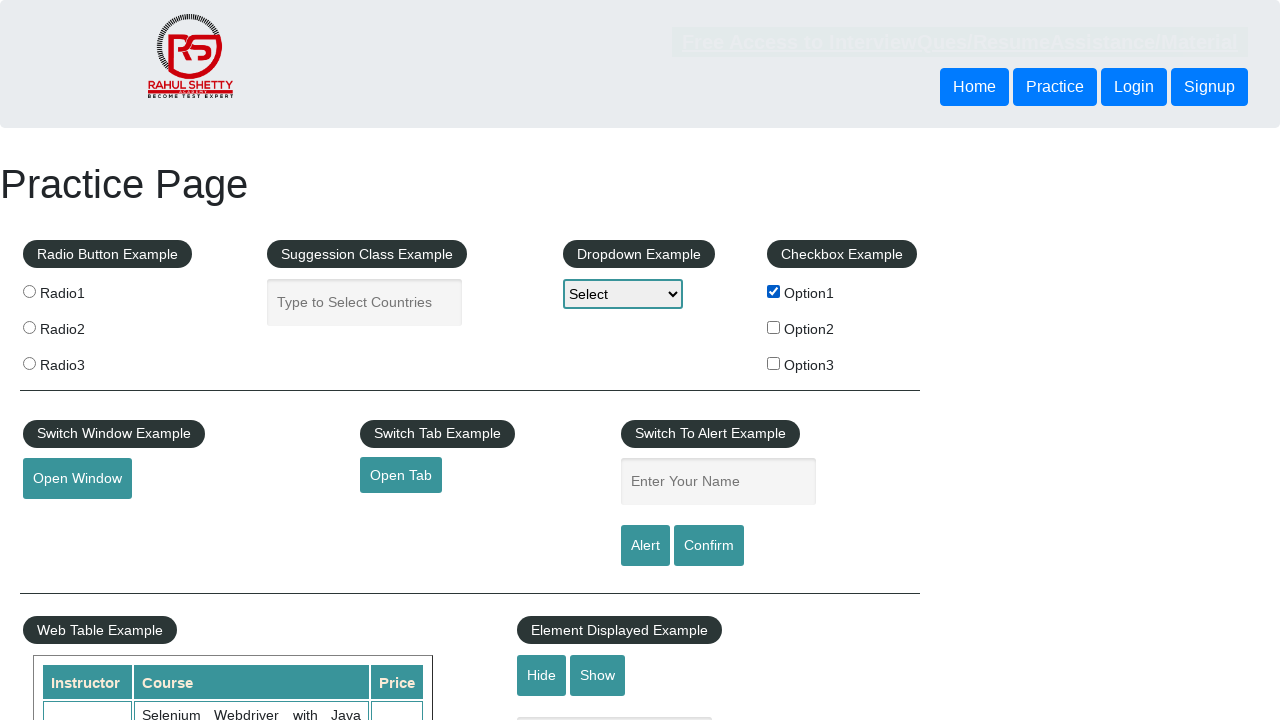

Clicked a checkbox to select it at (774, 327) on input[type='checkbox'] >> nth=1
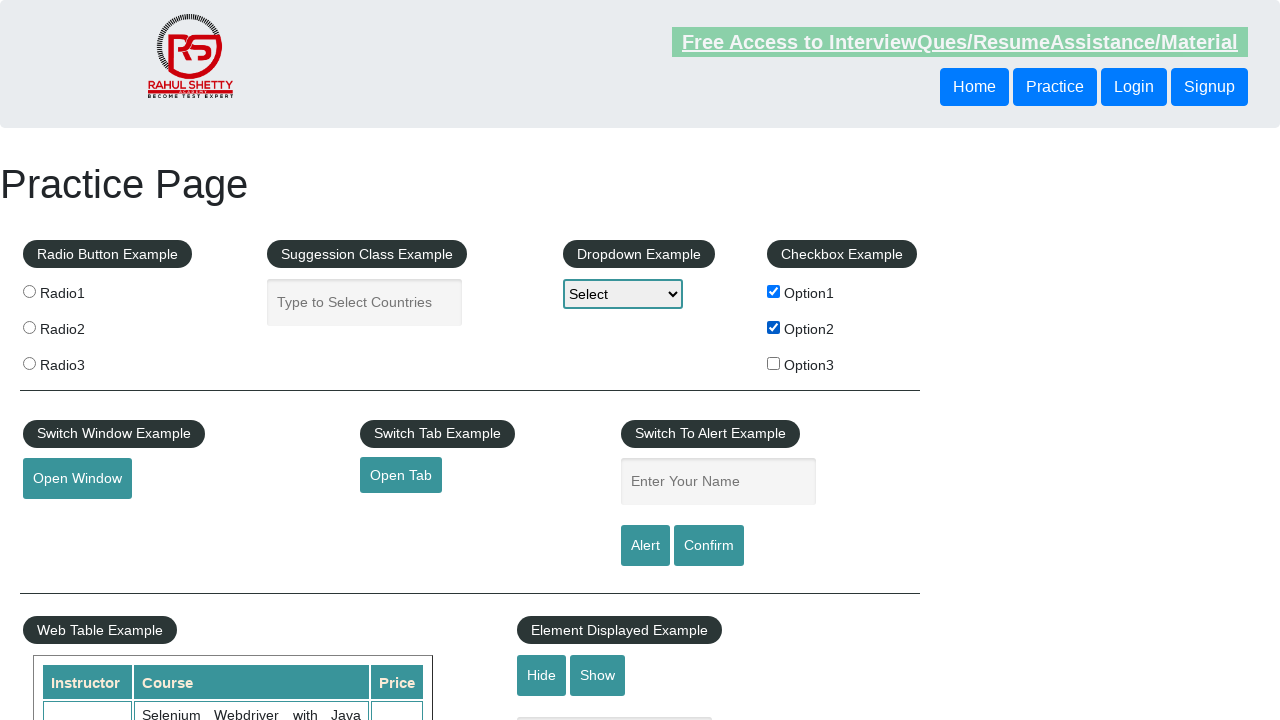

Clicked a checkbox to select it at (774, 363) on input[type='checkbox'] >> nth=2
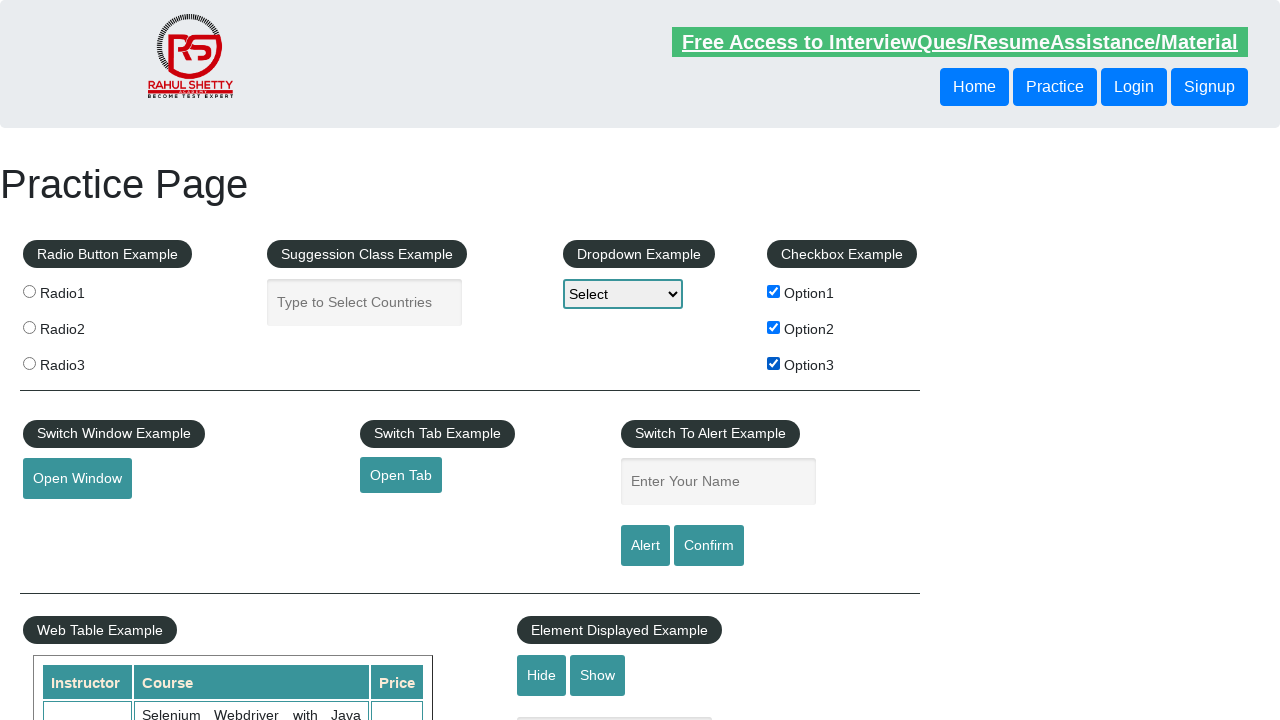

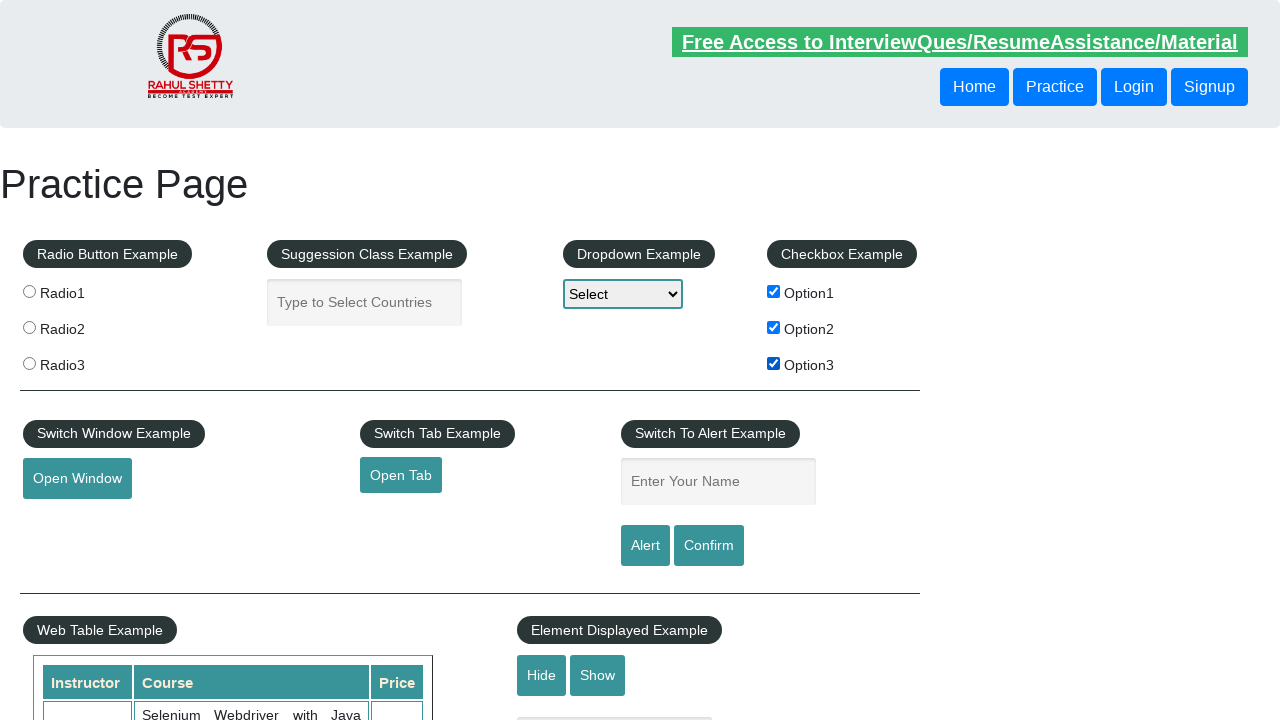